Navigates to Rahul Shetty Academy website and verifies the page loads successfully by checking the page title is present.

Starting URL: https://rahulshettyacademy.com

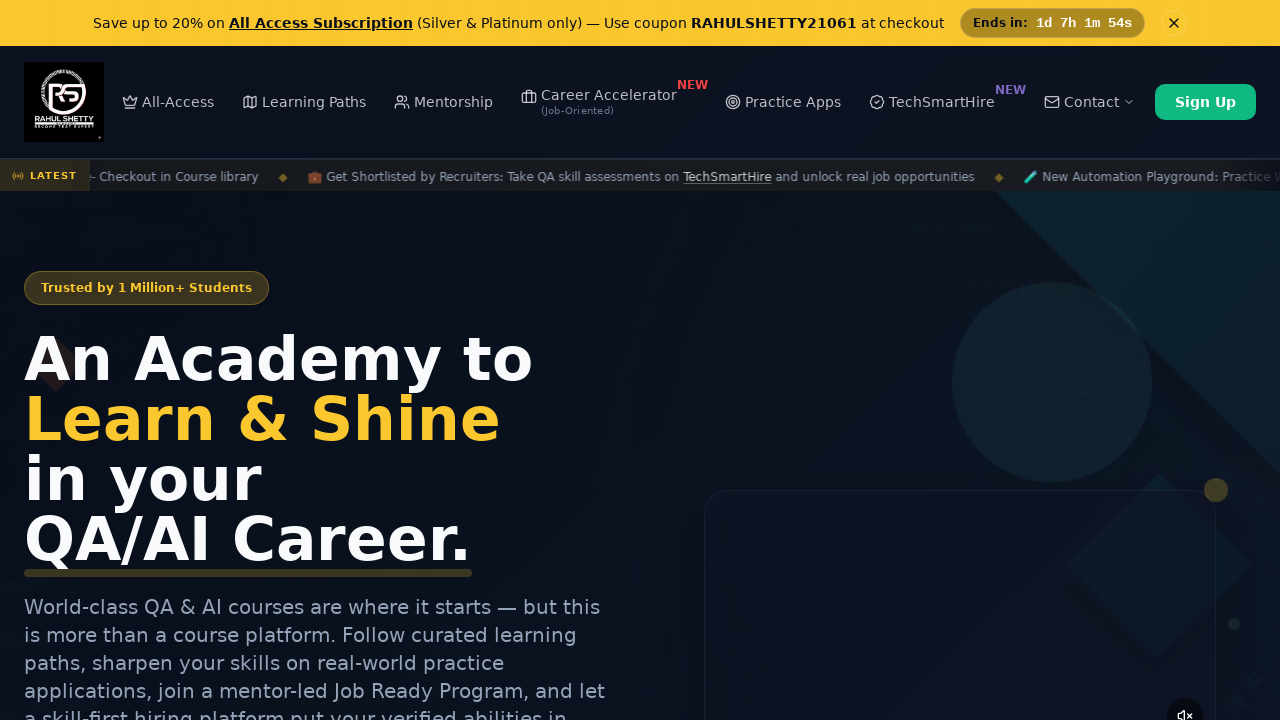

Waited for page DOM content to load
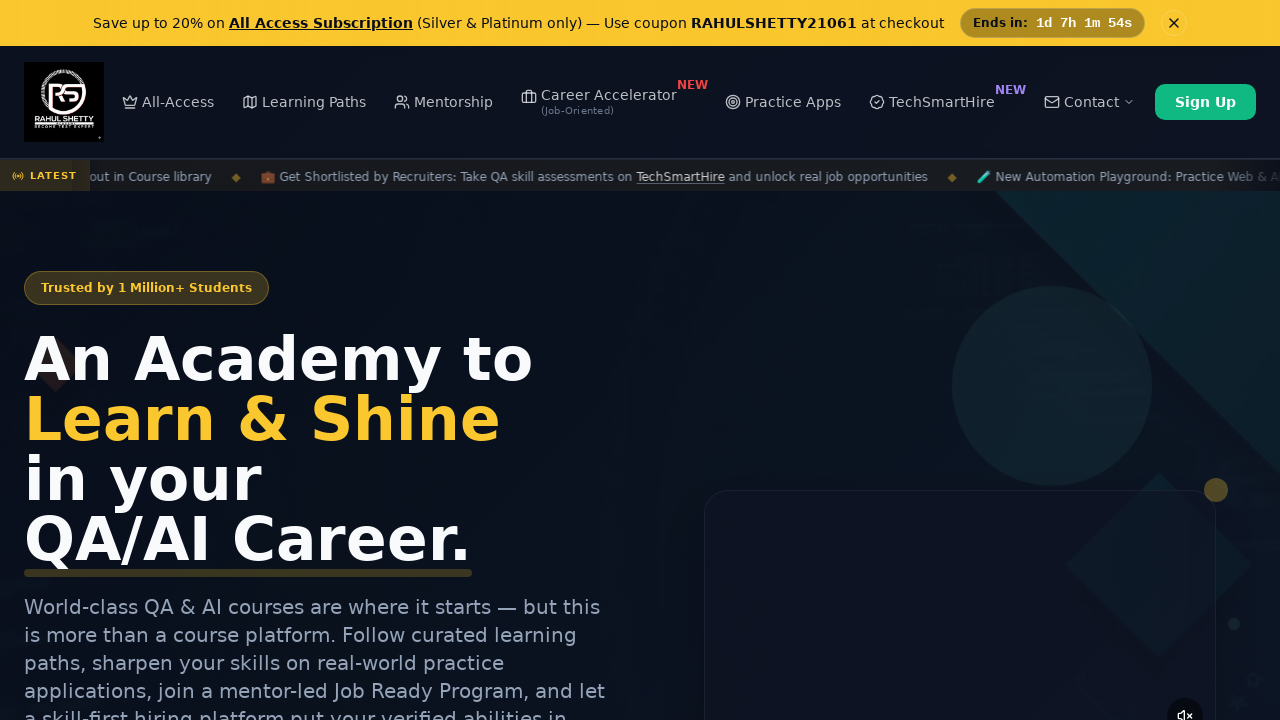

Body element loaded on Rahul Shetty Academy website
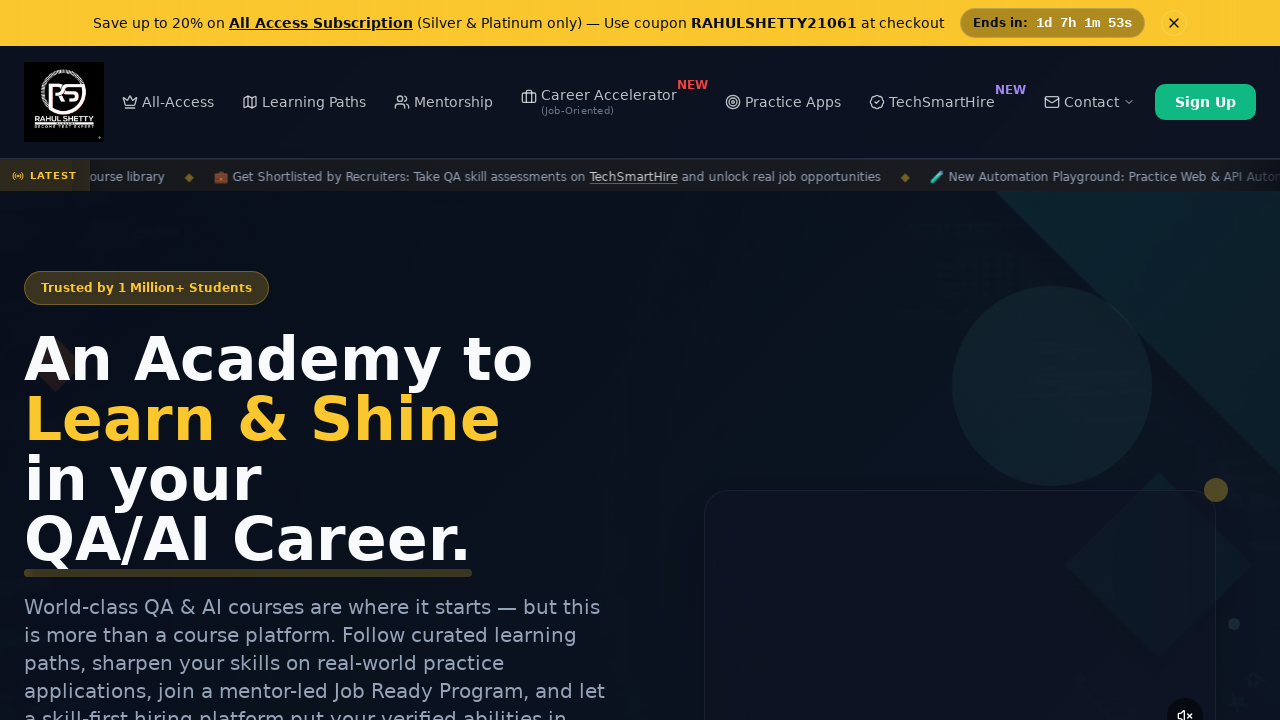

Retrieved page title: 'Rahul Shetty Academy | QA Automation, Playwright, AI Testing & Online Training'
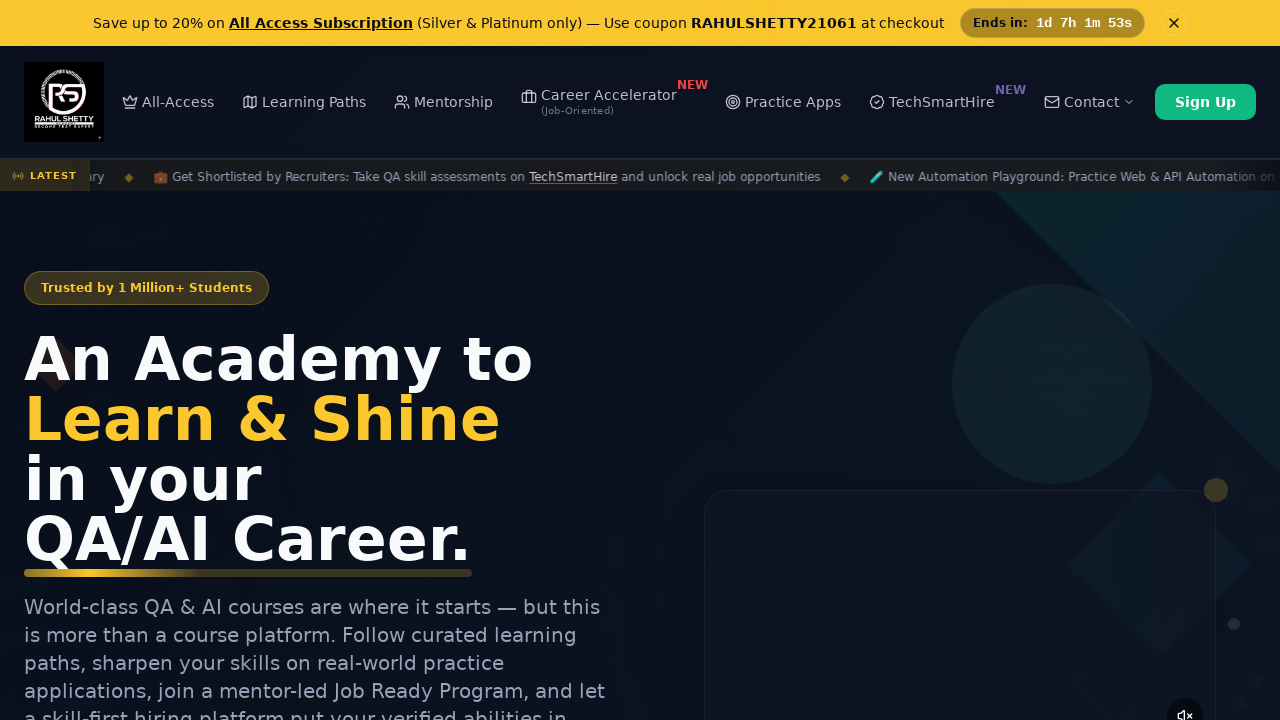

Verified that page title is not empty - page loaded successfully
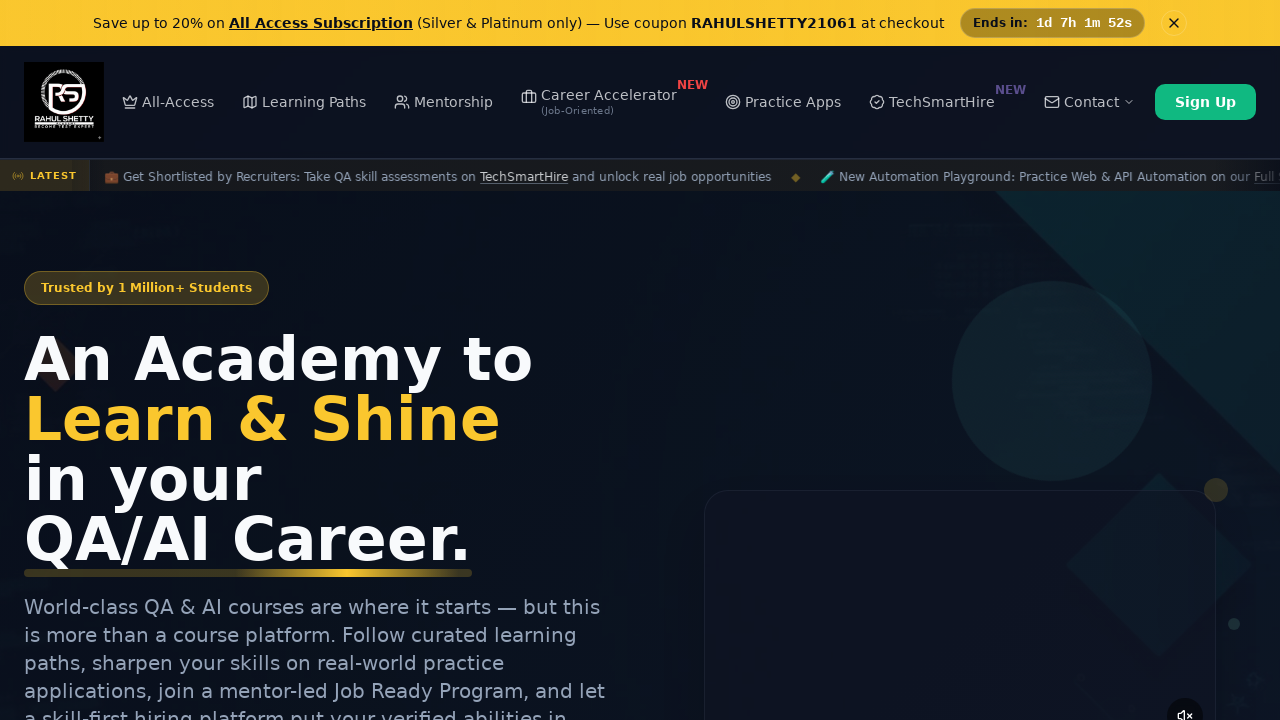

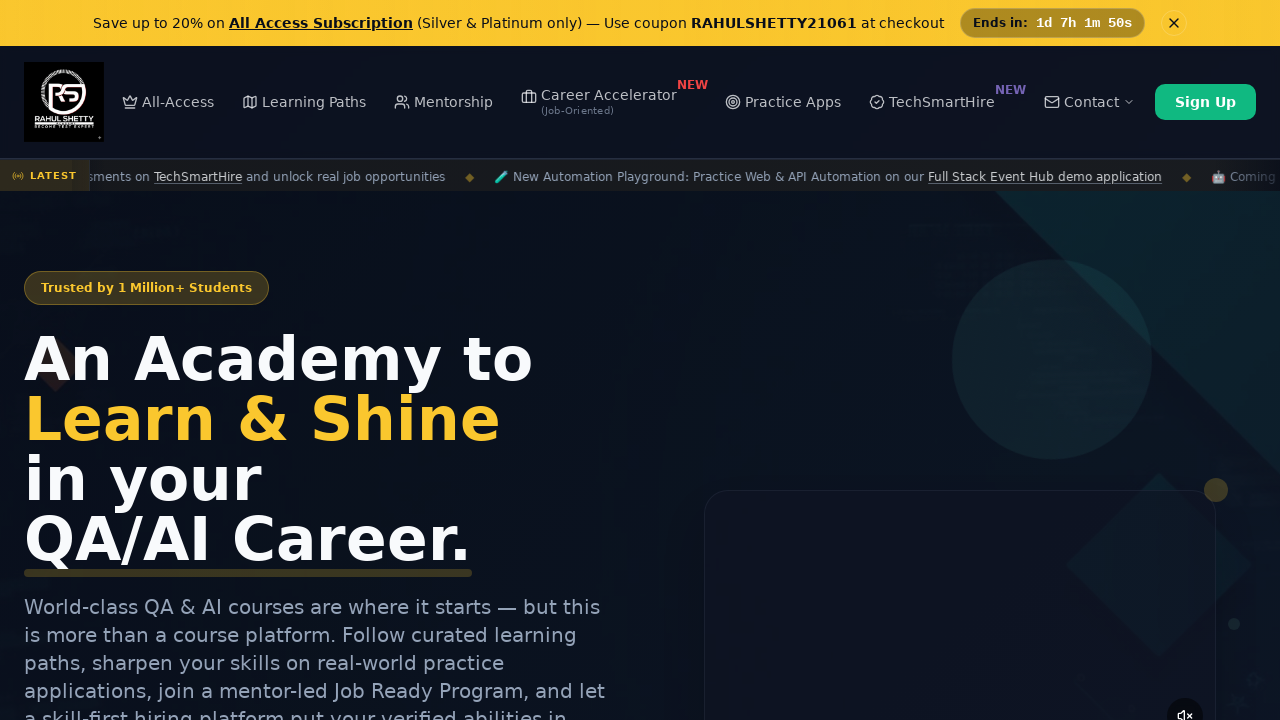